Tests explicit wait functionality by waiting for elements to become visible, clicking on a name input field, and entering text into a Wikipedia search input field

Starting URL: https://testautomationpractice.blogspot.com/

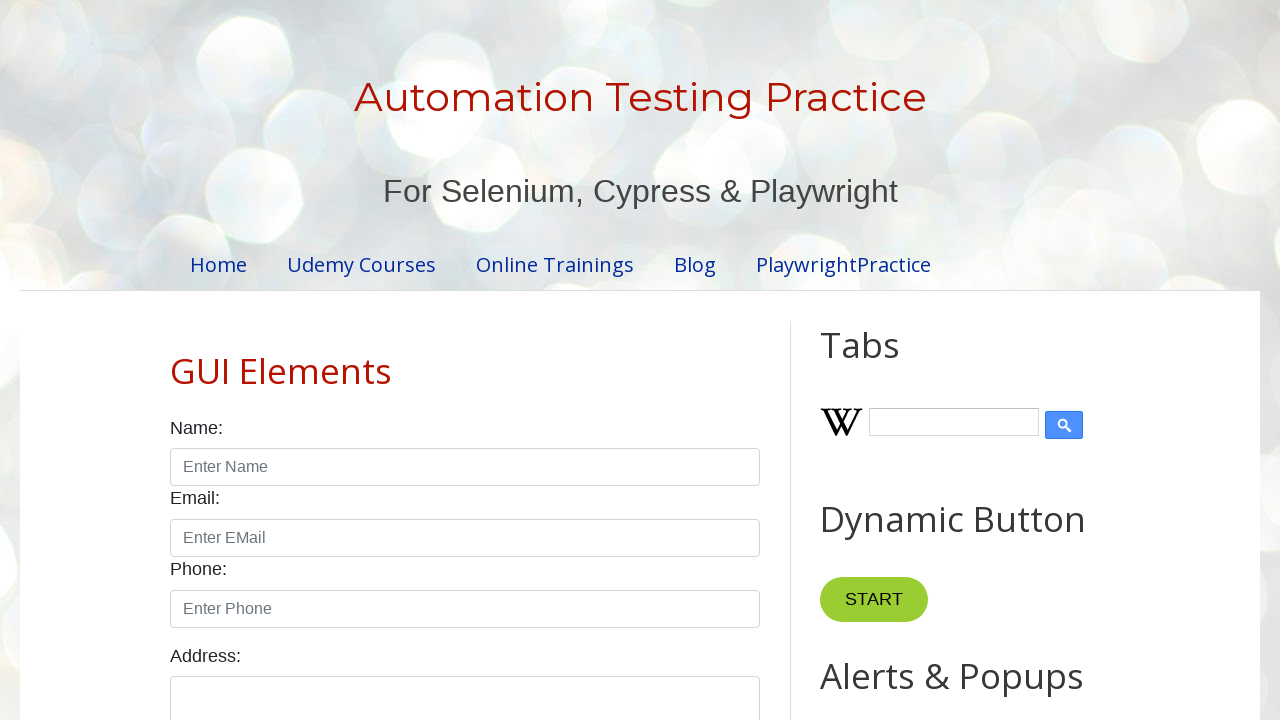

Waited for name input field to become visible
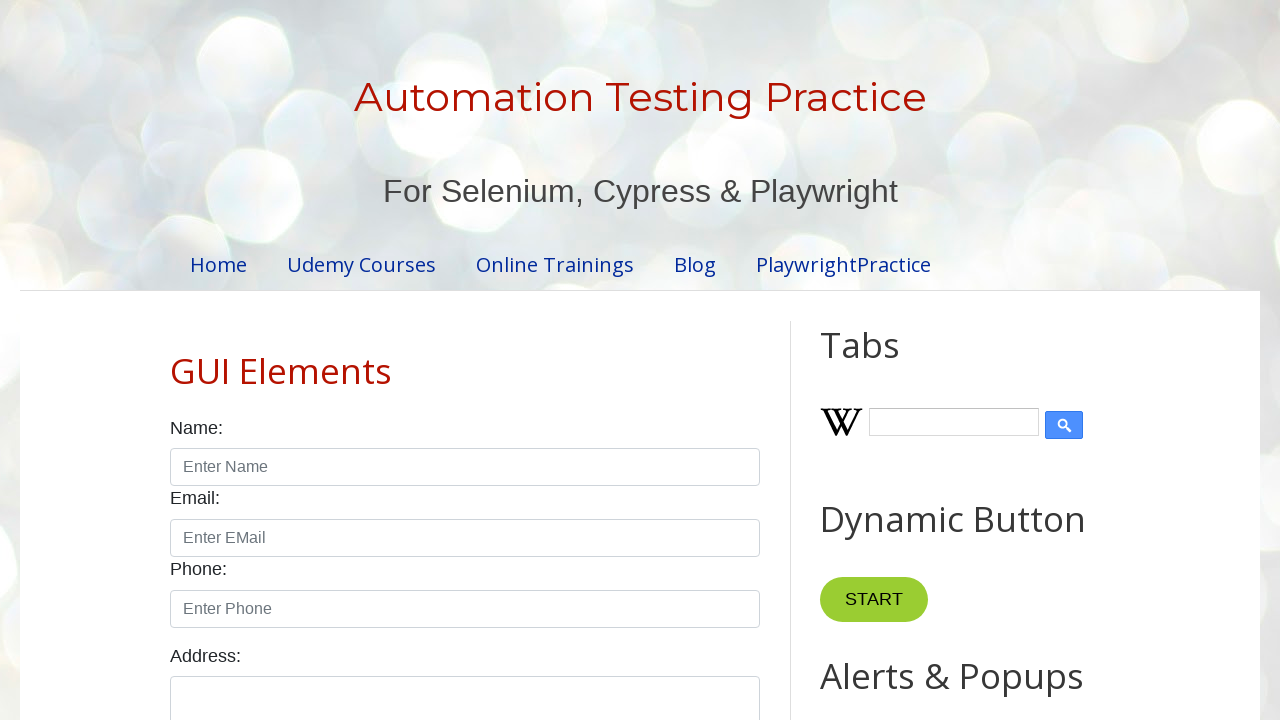

Clicked on the name input field at (465, 467) on #name
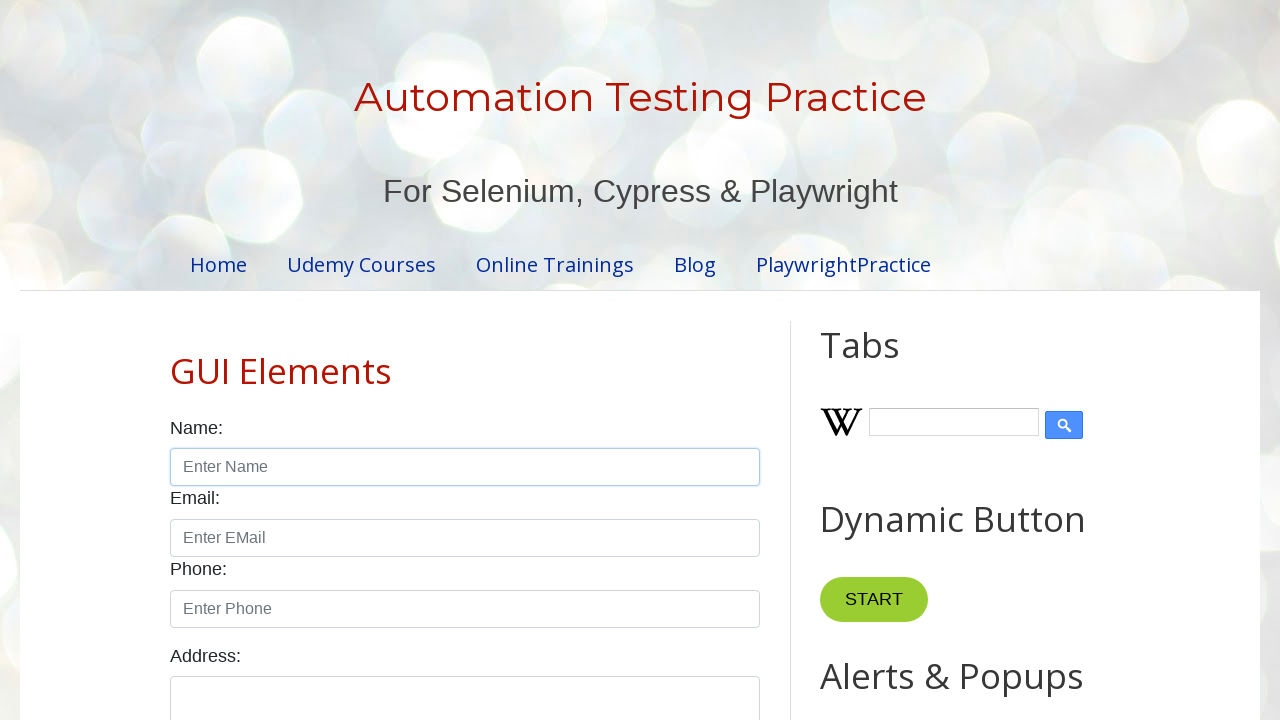

Waited for Wikipedia search input field to become visible
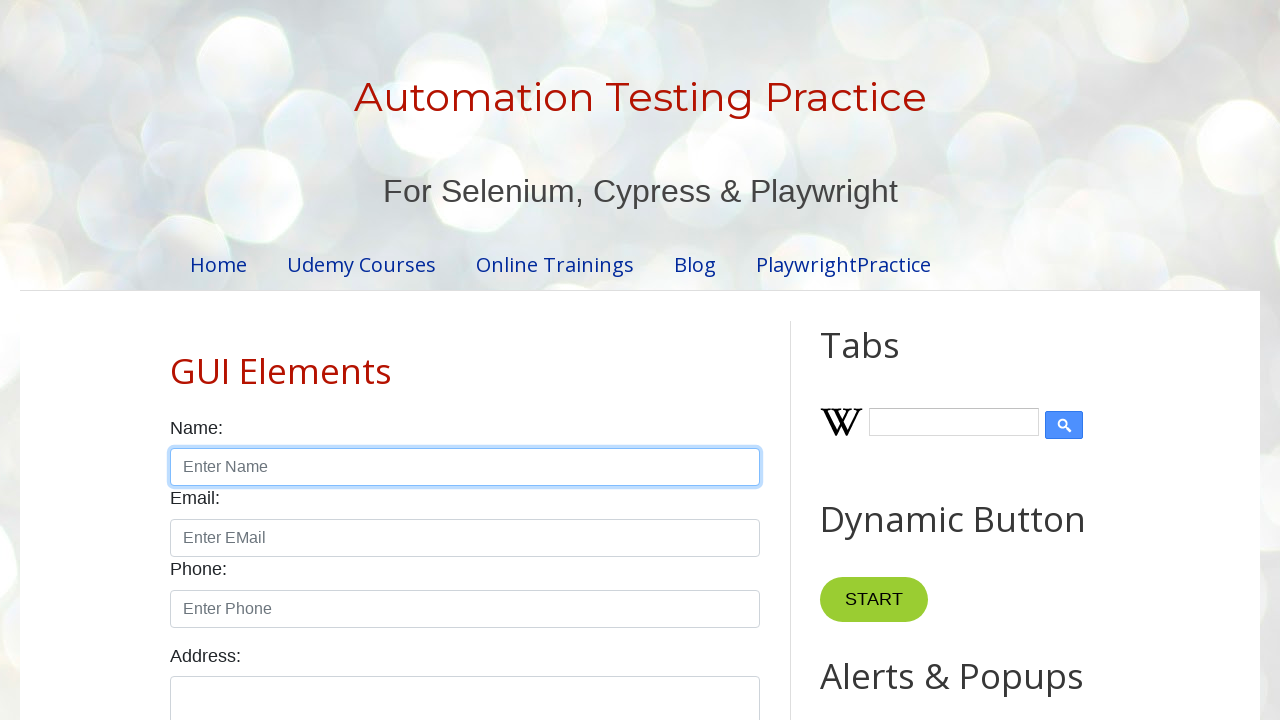

Entered 'Explicit Wait' text into Wikipedia search input field on #Wikipedia1_wikipedia-search-input
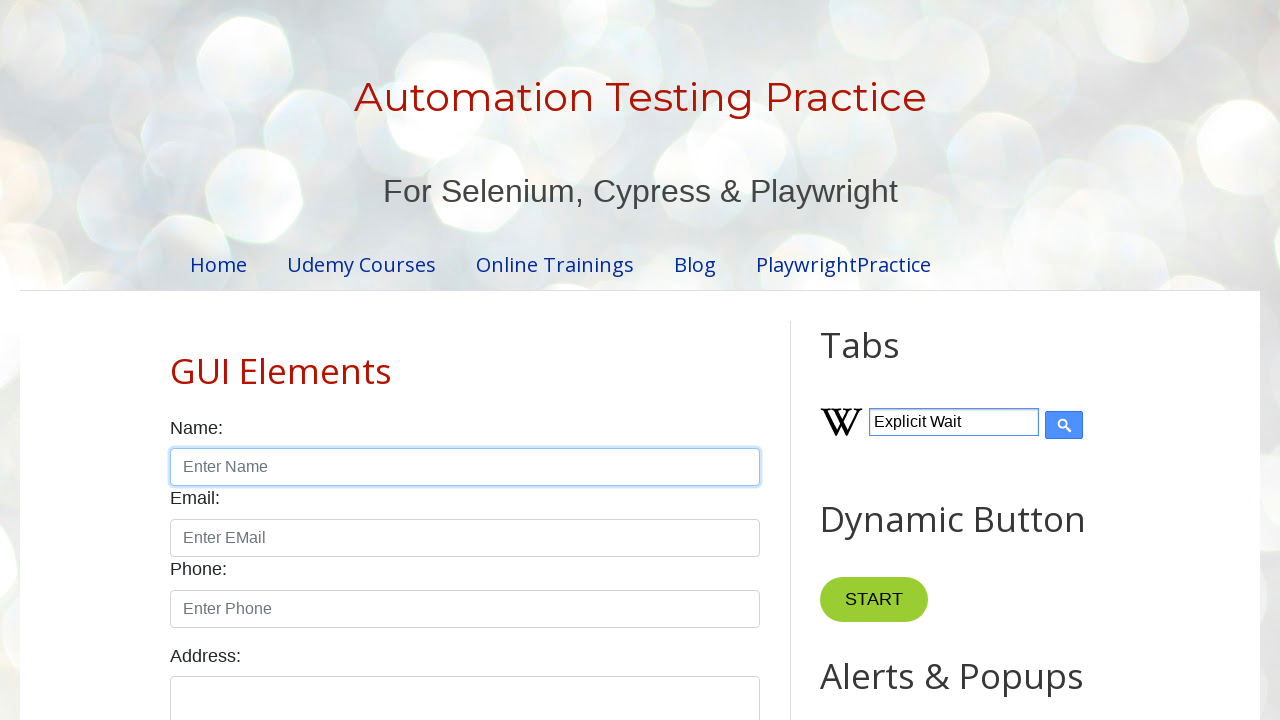

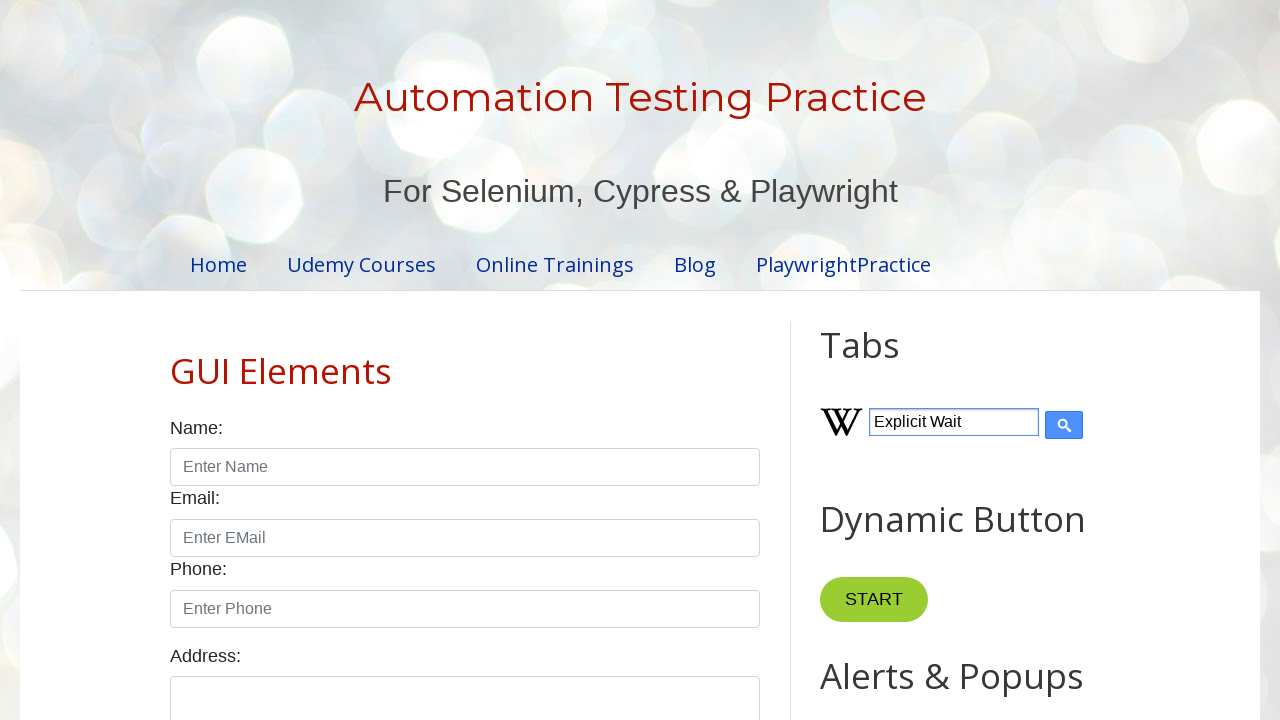